Tests the search functionality on Monster Notebook website by searching for "abra" laptops and waiting for product results to load

Starting URL: https://www.monsternotebook.com.tr/

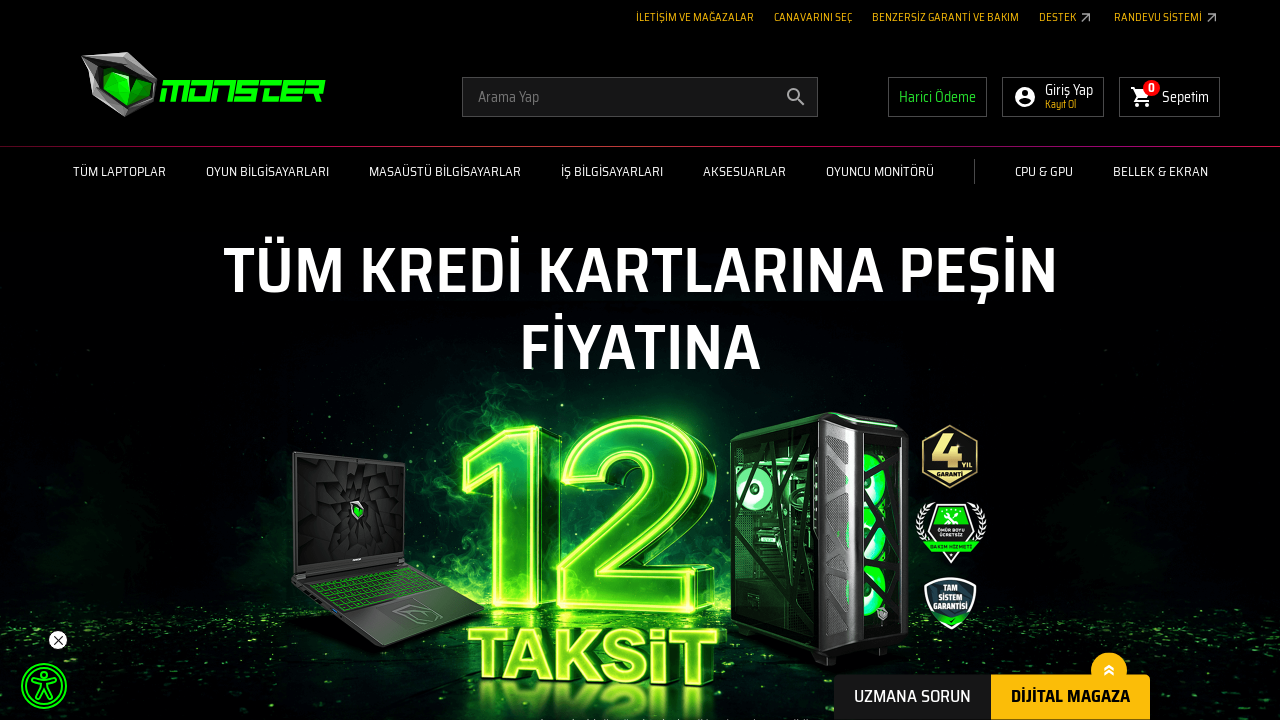

Filled search box with 'abra' on input[name='q']
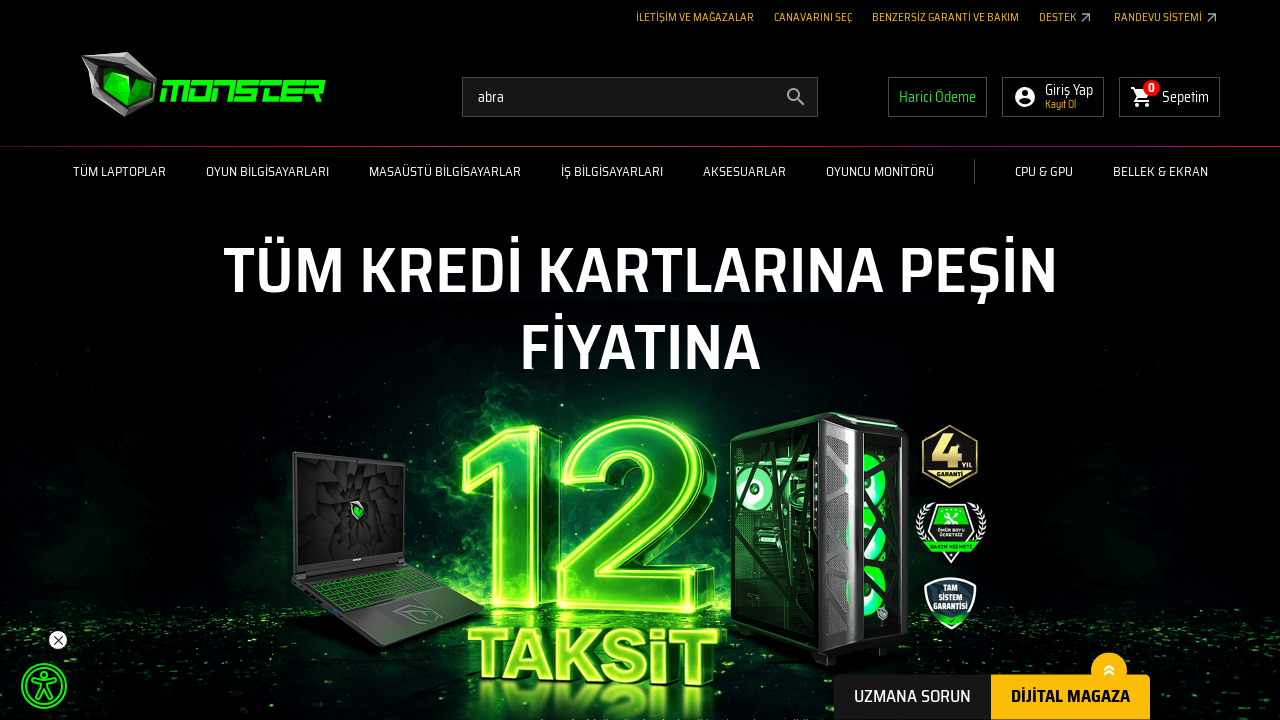

Pressed Enter to submit search for 'abra' laptops on input[name='q']
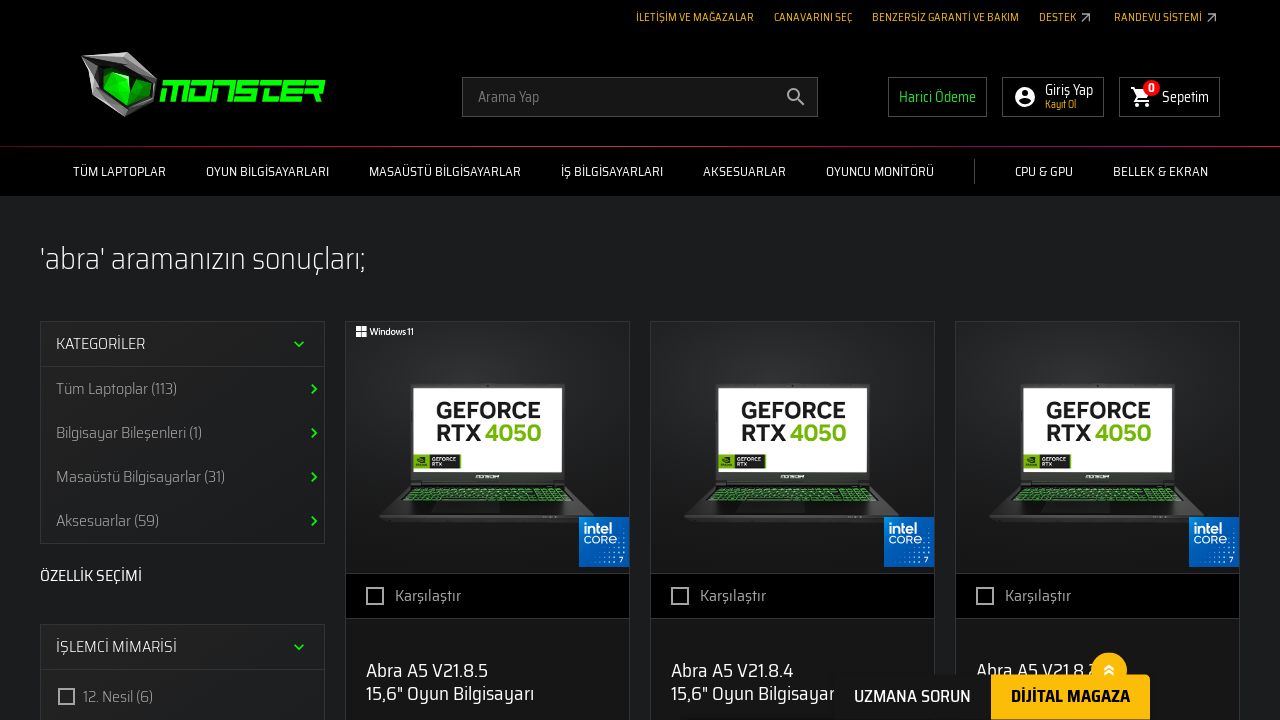

Product results loaded successfully
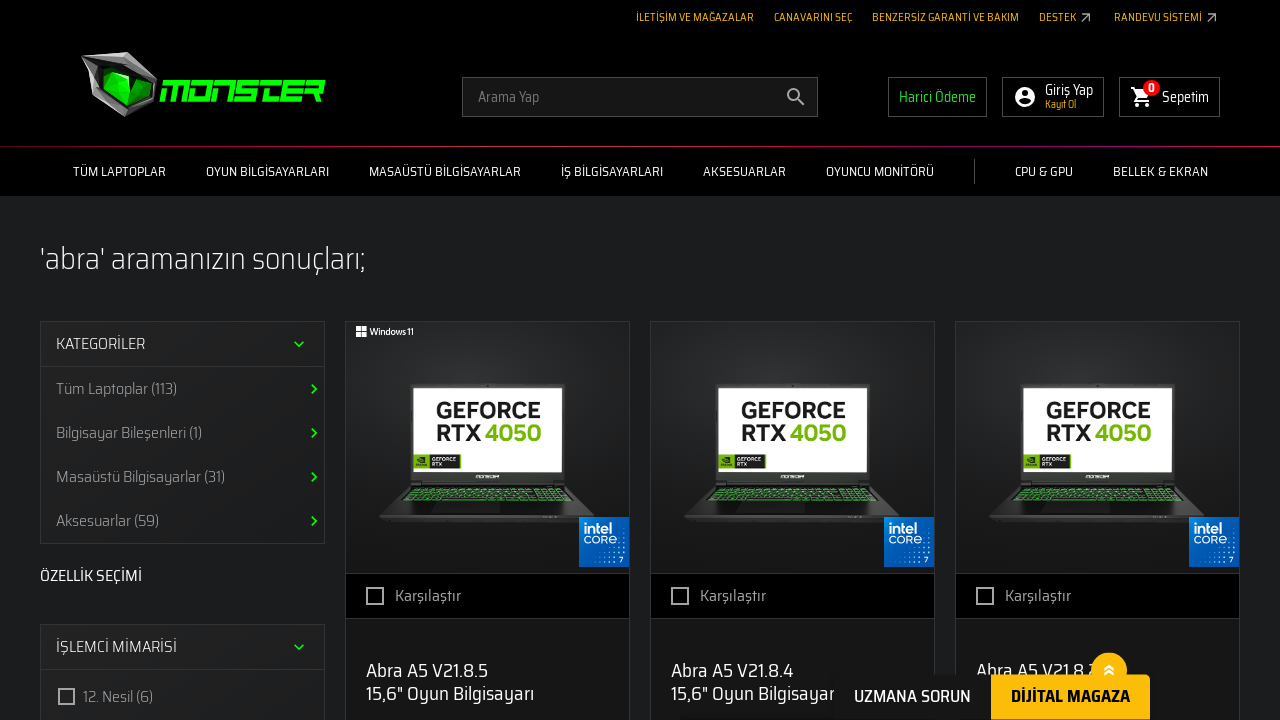

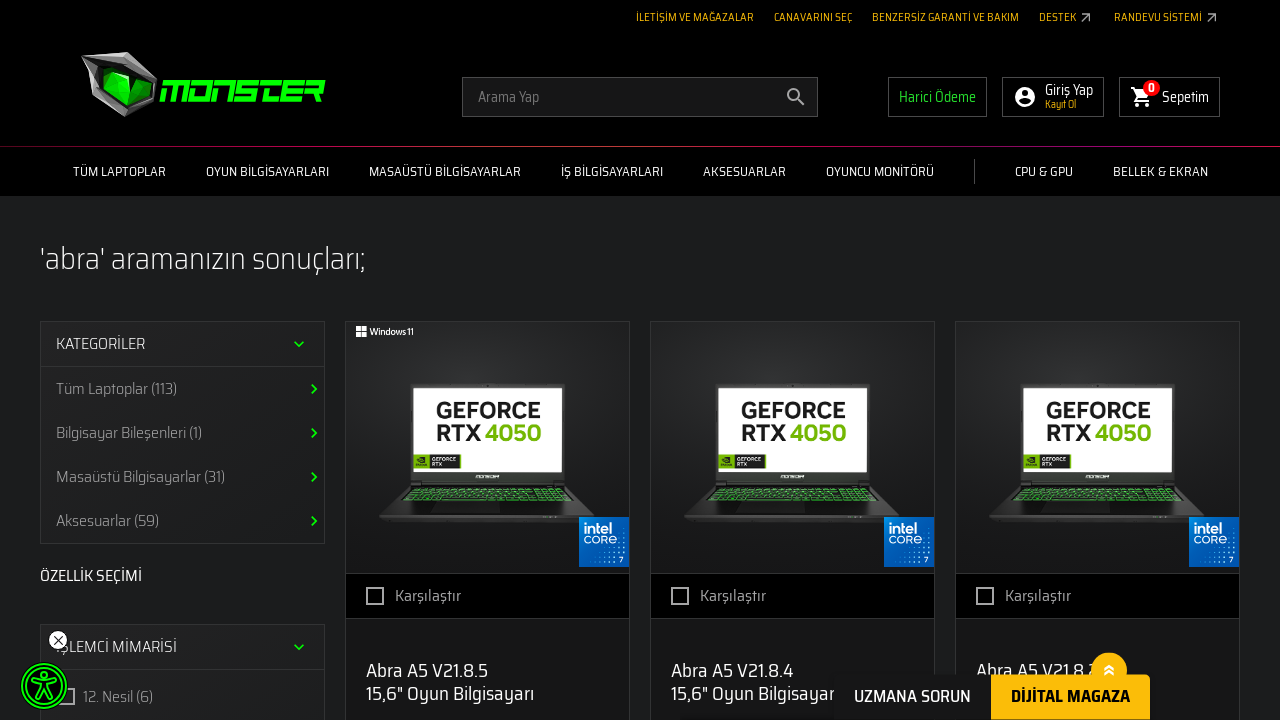